Tests window handling functionality by clicking a link that opens a new window, switching between windows, and verifying content on both the new window and the parent window.

Starting URL: http://the-internet.herokuapp.com/windows

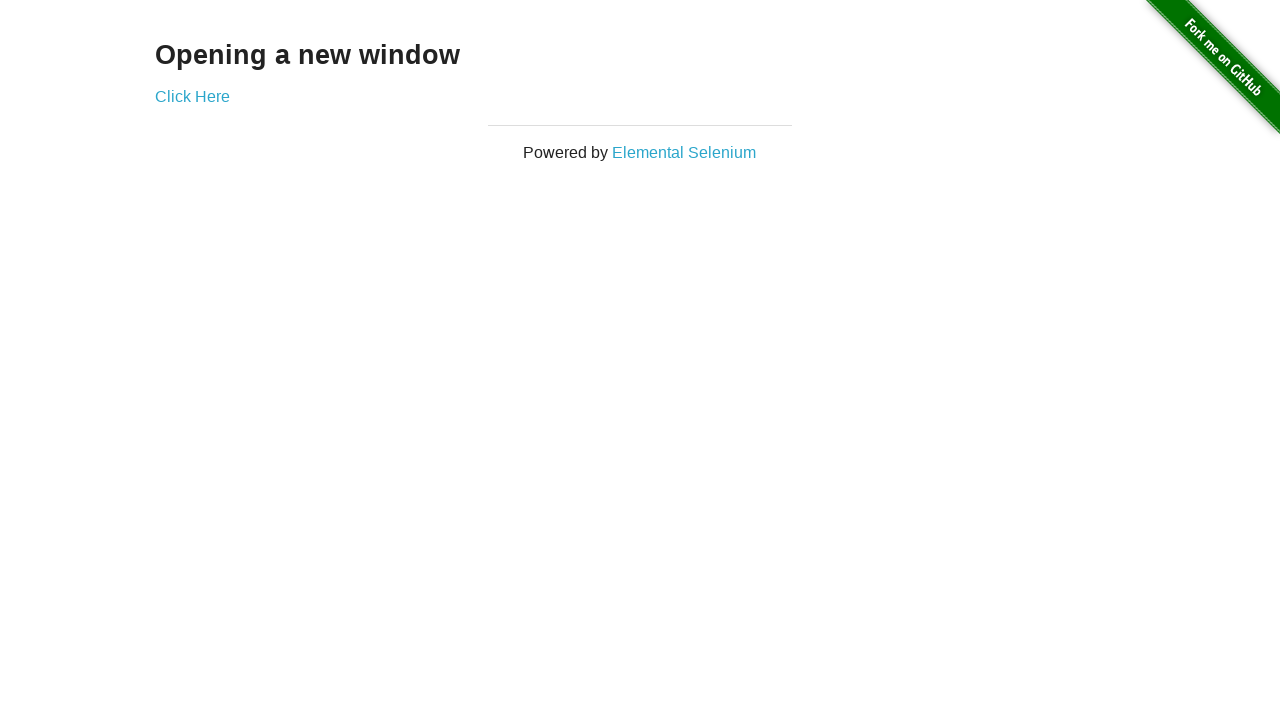

Clicked 'Click Here' link to open new window at (192, 96) on text=Click Here
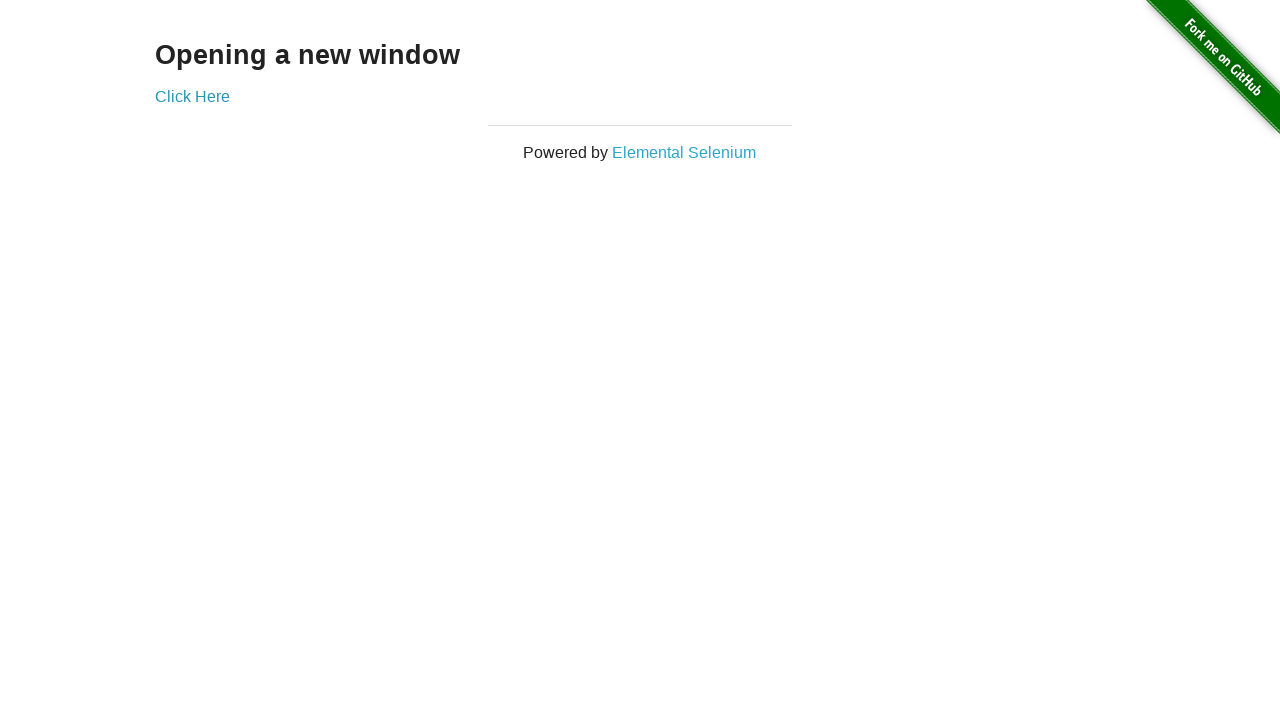

New window opened and captured
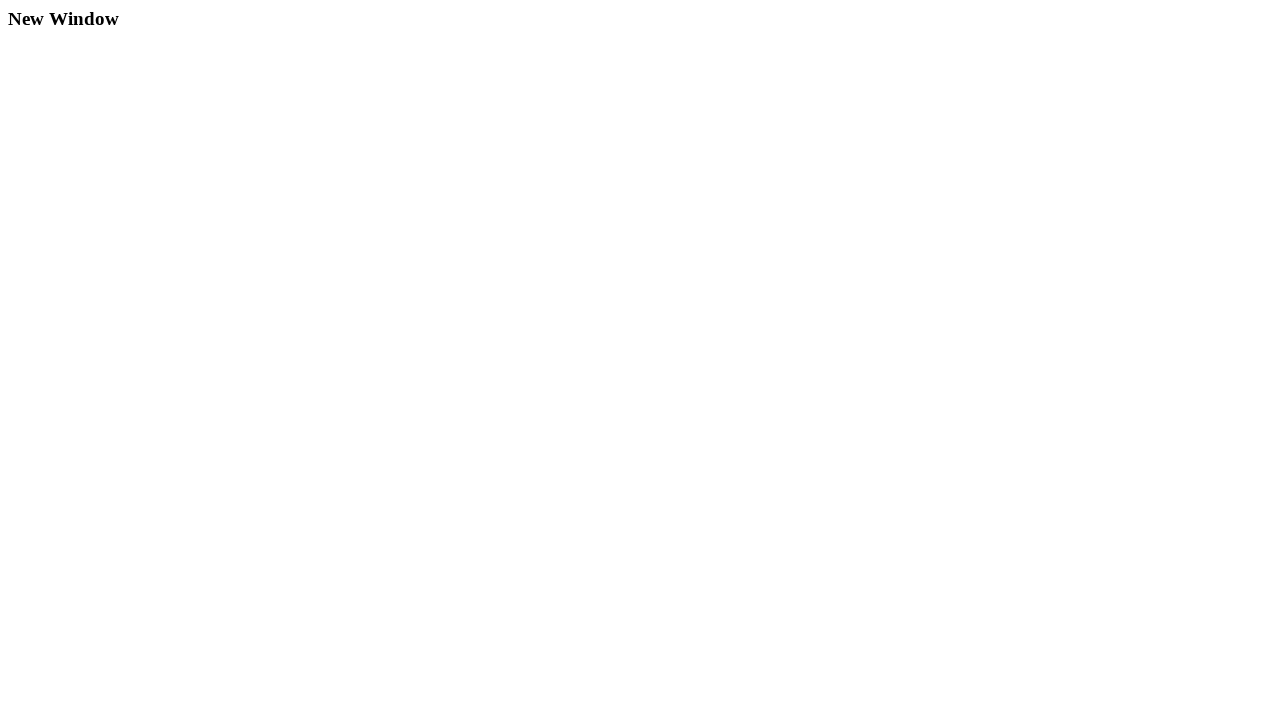

New window fully loaded
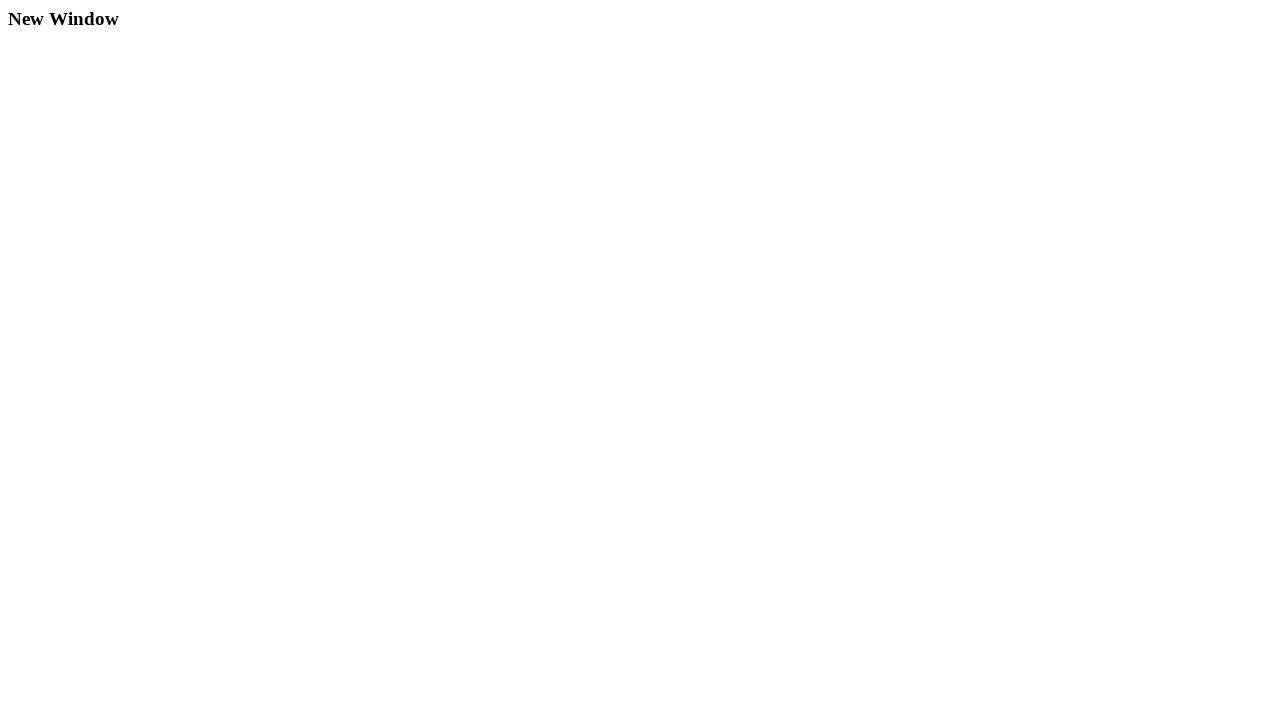

Retrieved new window title: New Window
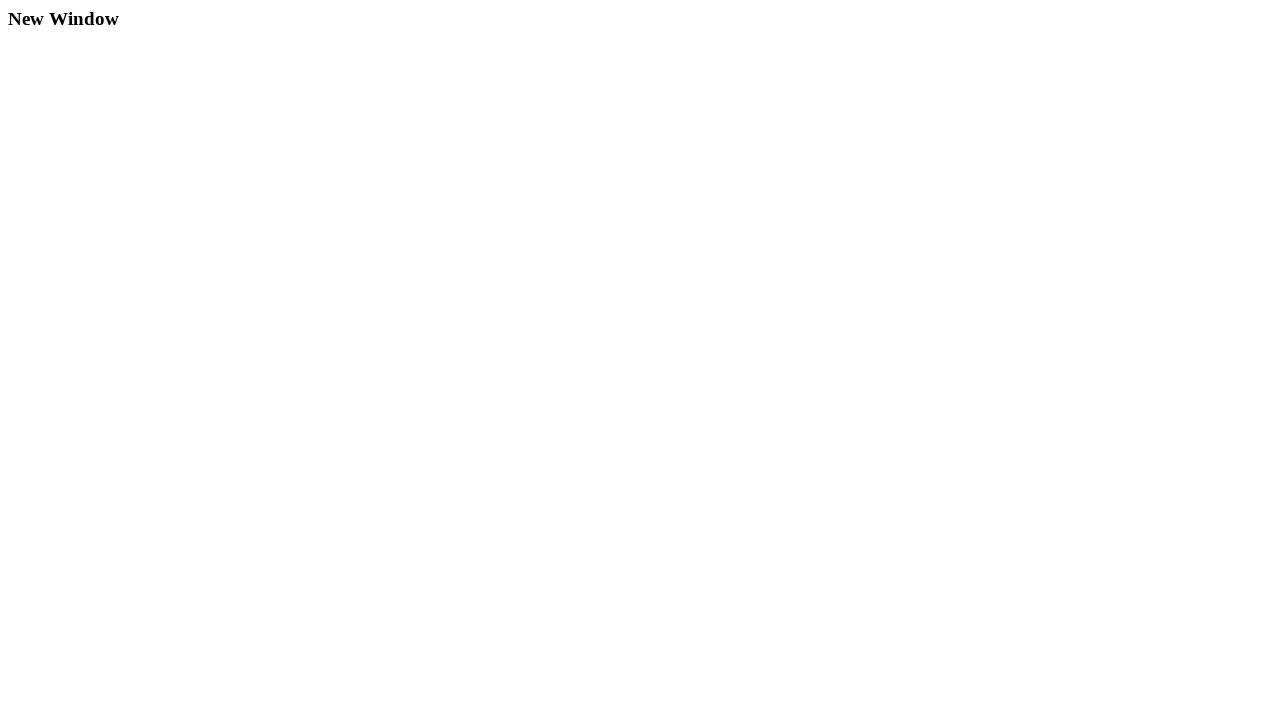

Switched back to original parent window
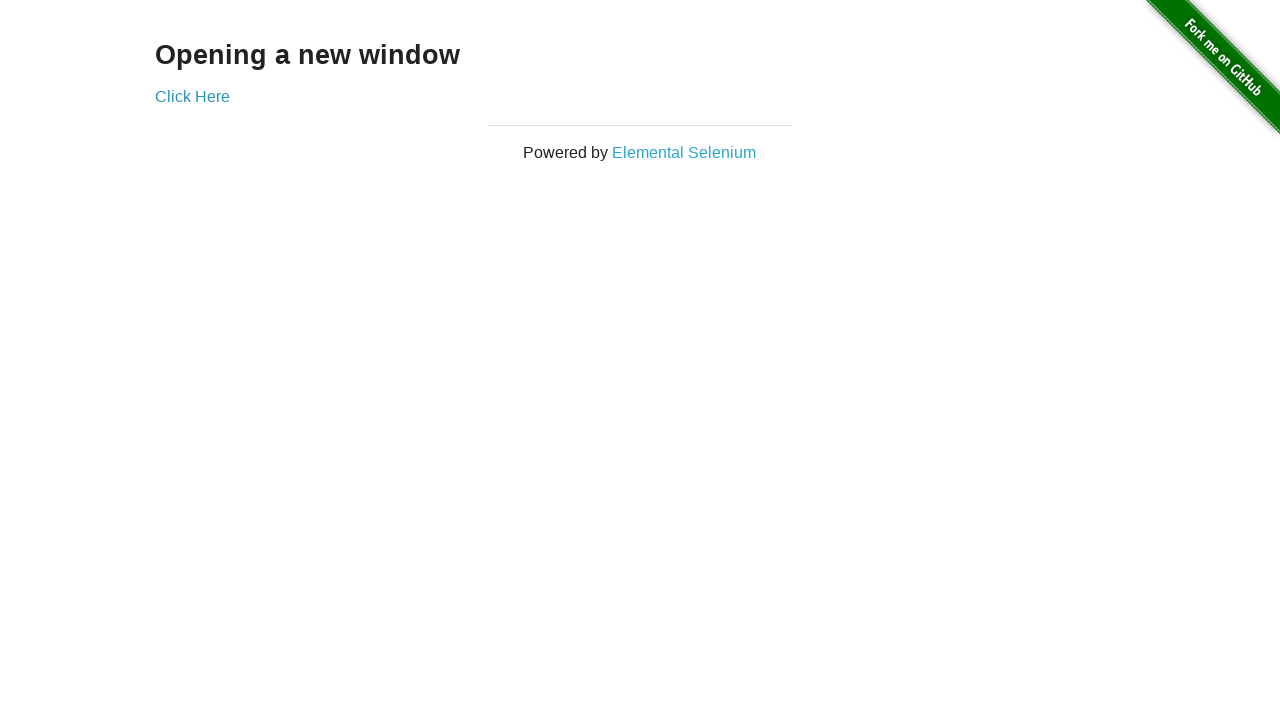

Retrieved heading text from parent window: Opening a new window
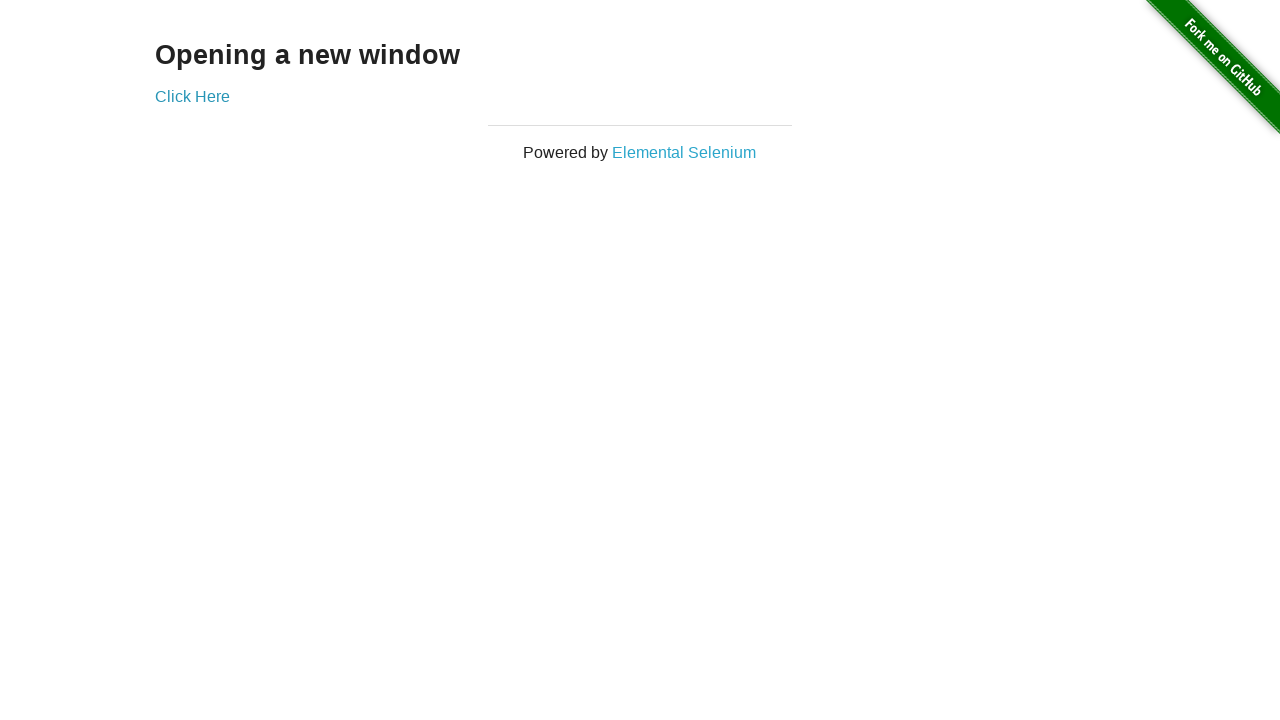

Closed the new window
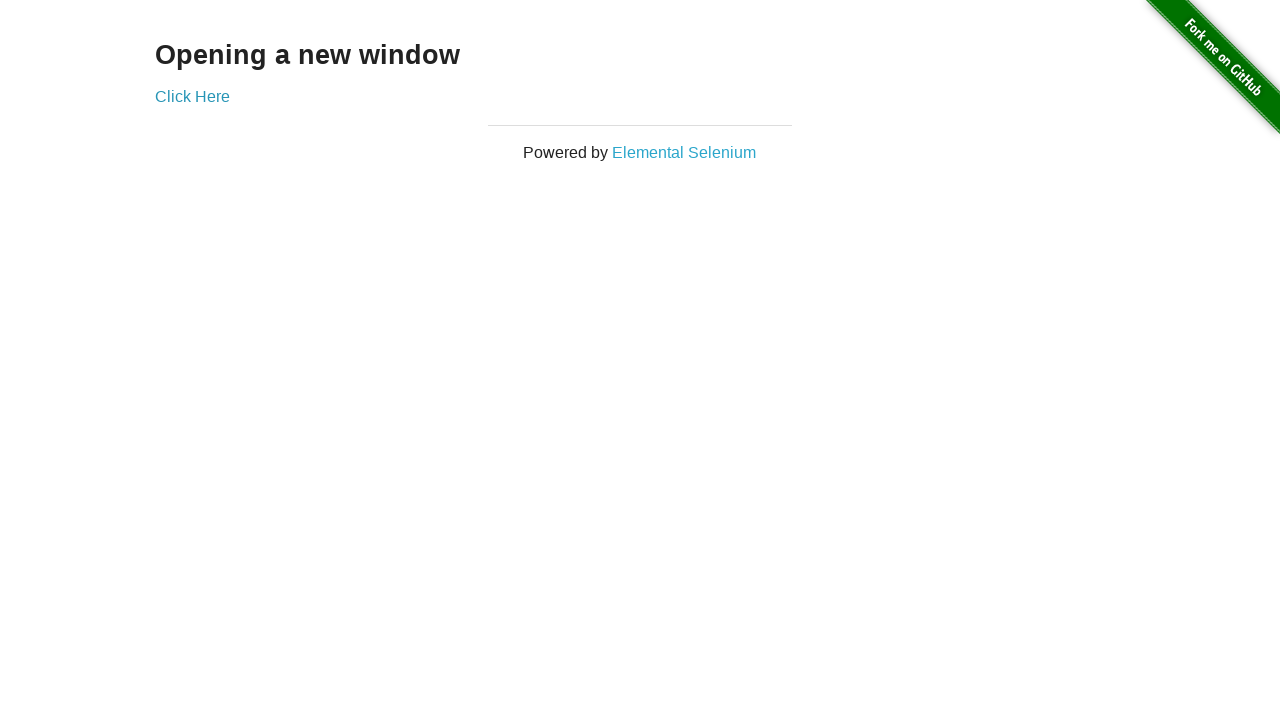

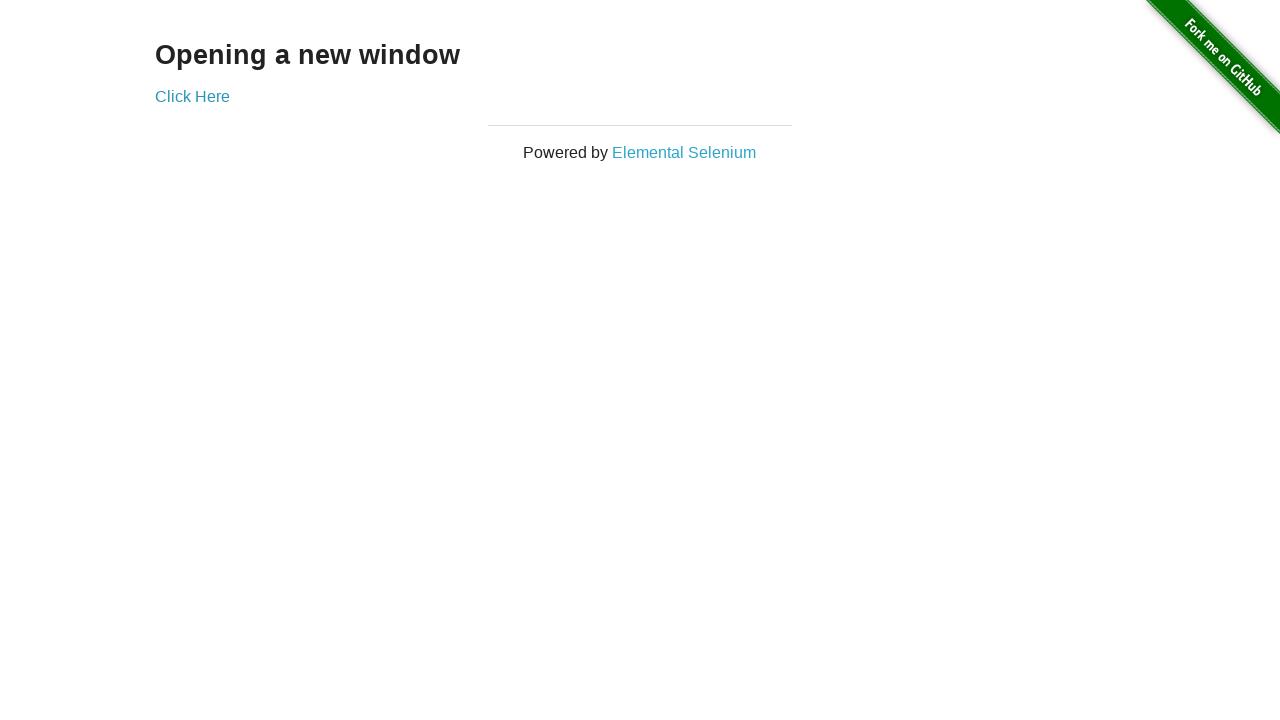